Tests checkbox functionality by navigating to the Checkboxes page and unchecking a checked checkbox

Starting URL: https://practice.cydeo.com/

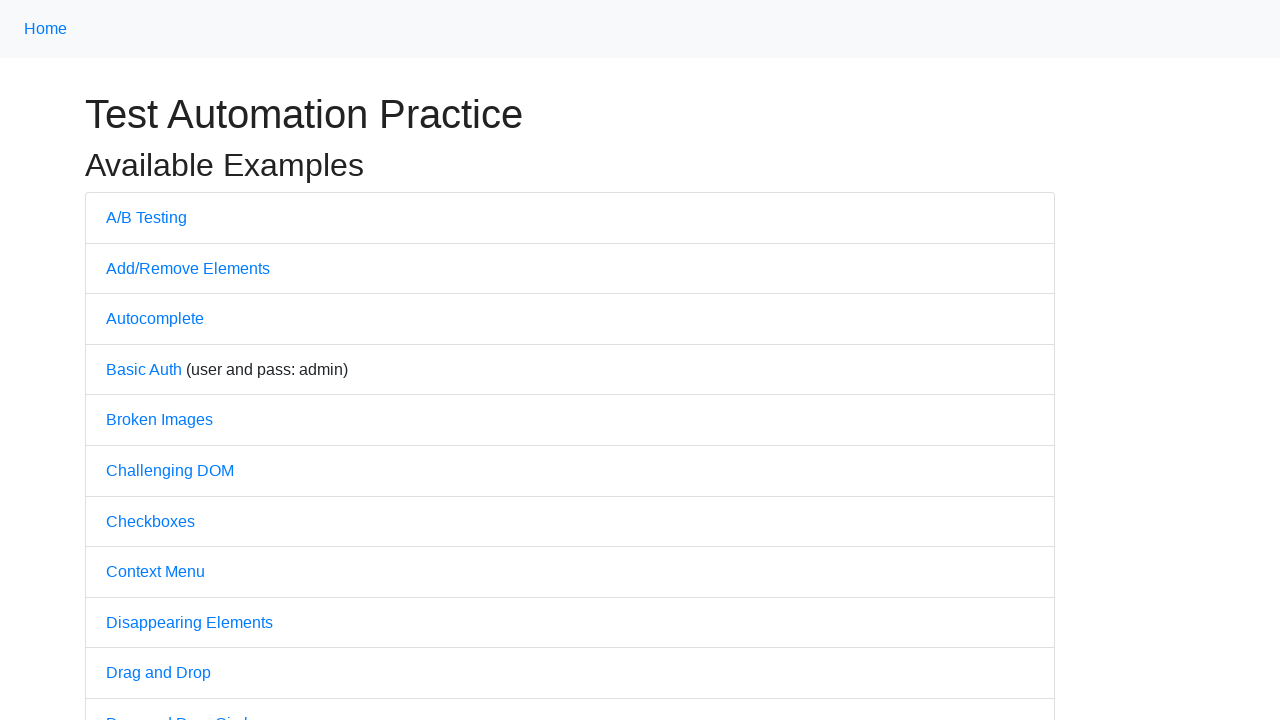

Clicked on Checkboxes link to navigate to the Checkboxes page at (150, 521) on text='Checkboxes'
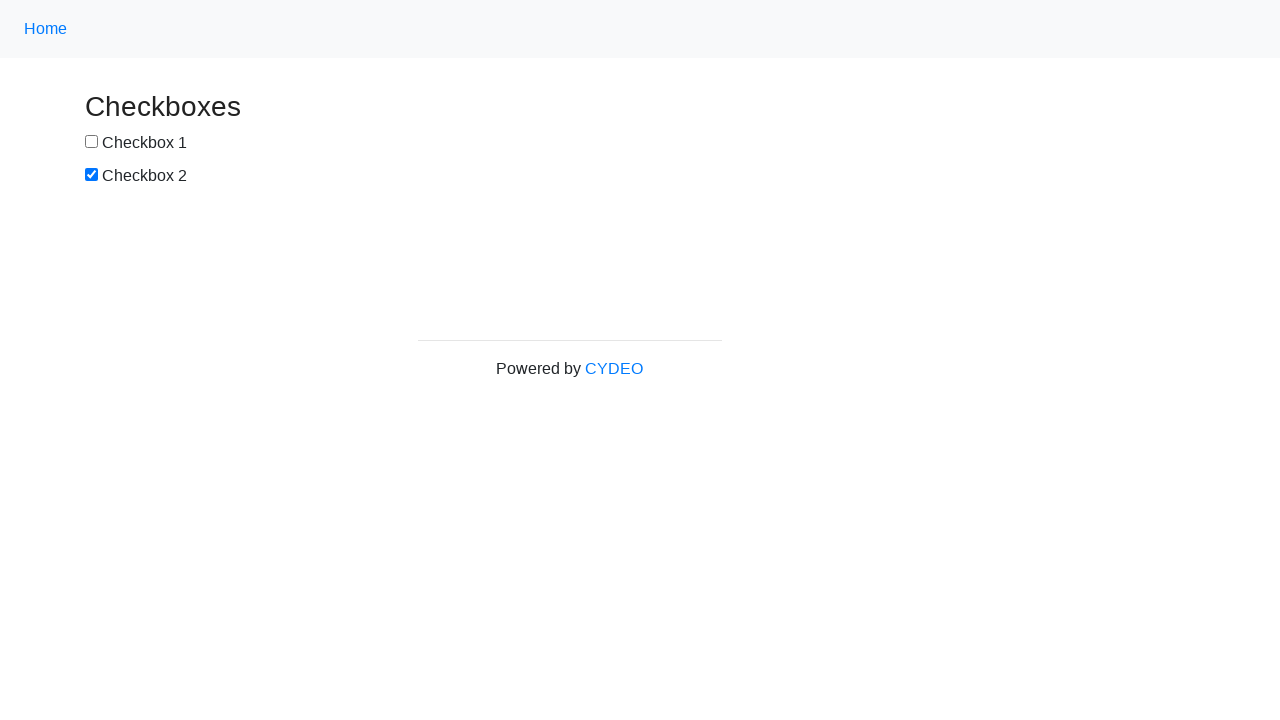

Unchecked the second checkbox (box2) at (92, 175) on input#box2
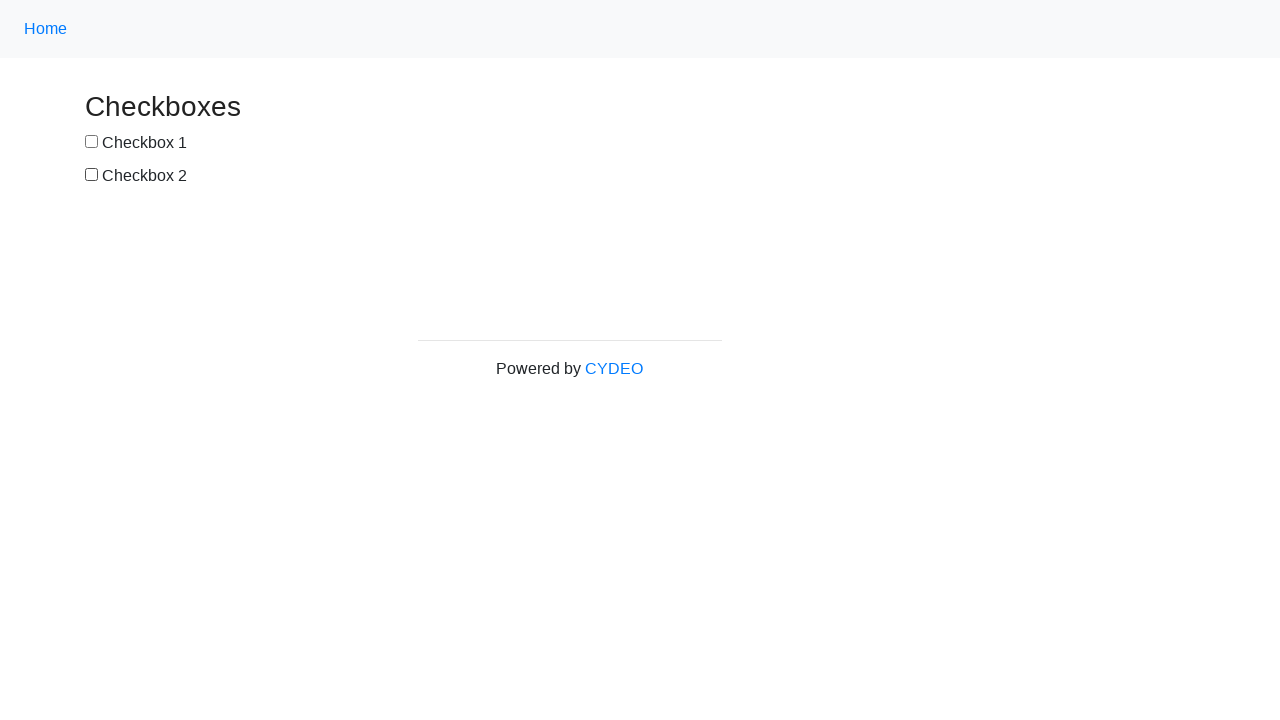

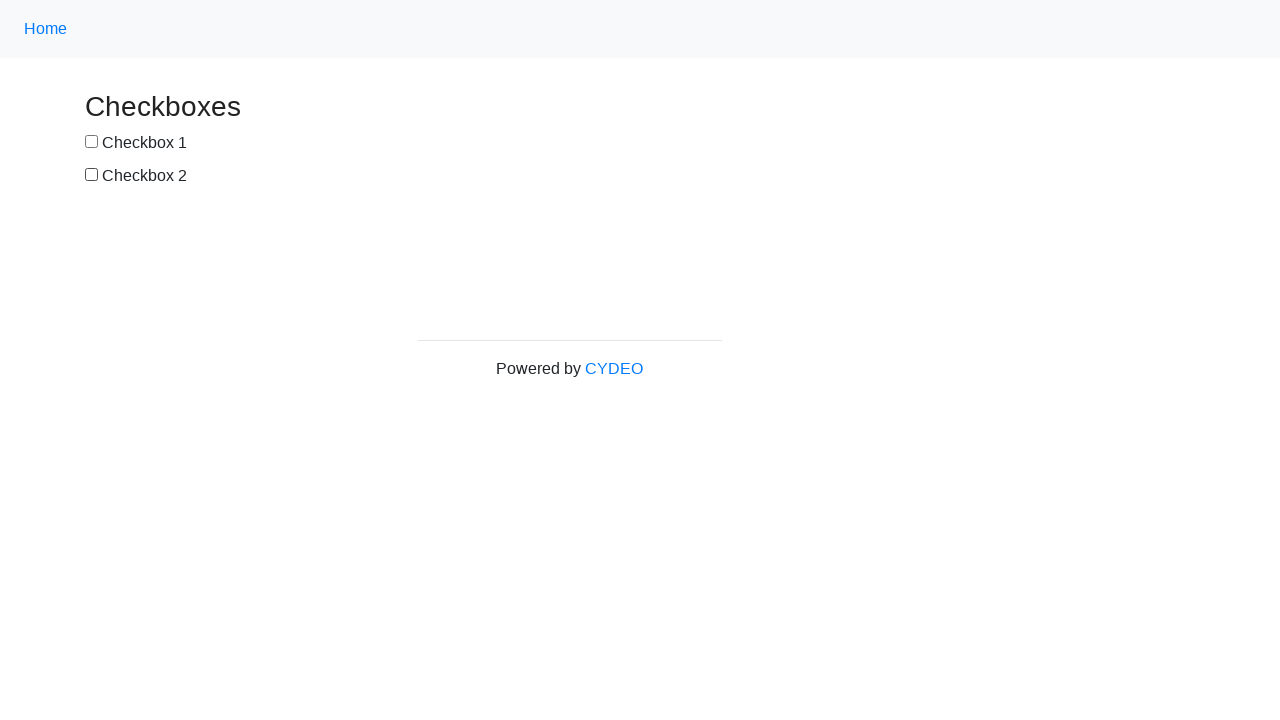